Creates a todo item and deletes it using the red X button, verifying it's removed from the list

Starting URL: https://todomvc.com/examples/react/dist/

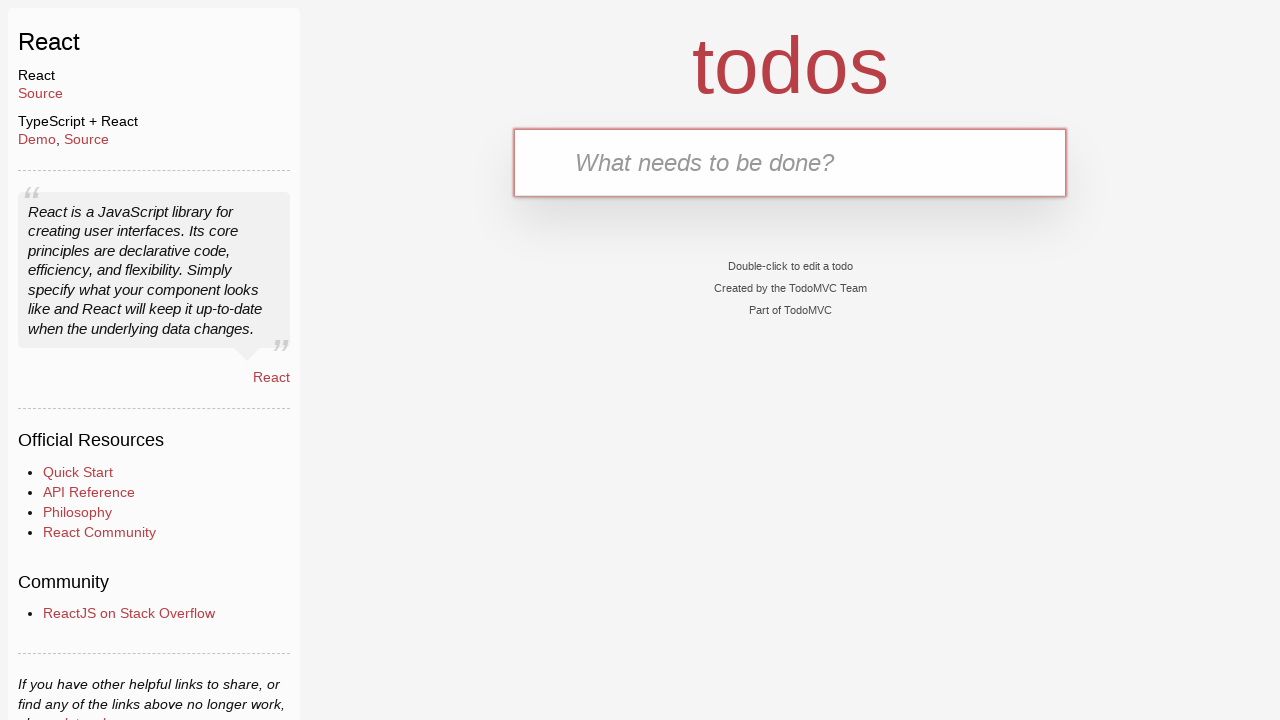

Filled new todo input with 'Task to delete' on .new-todo
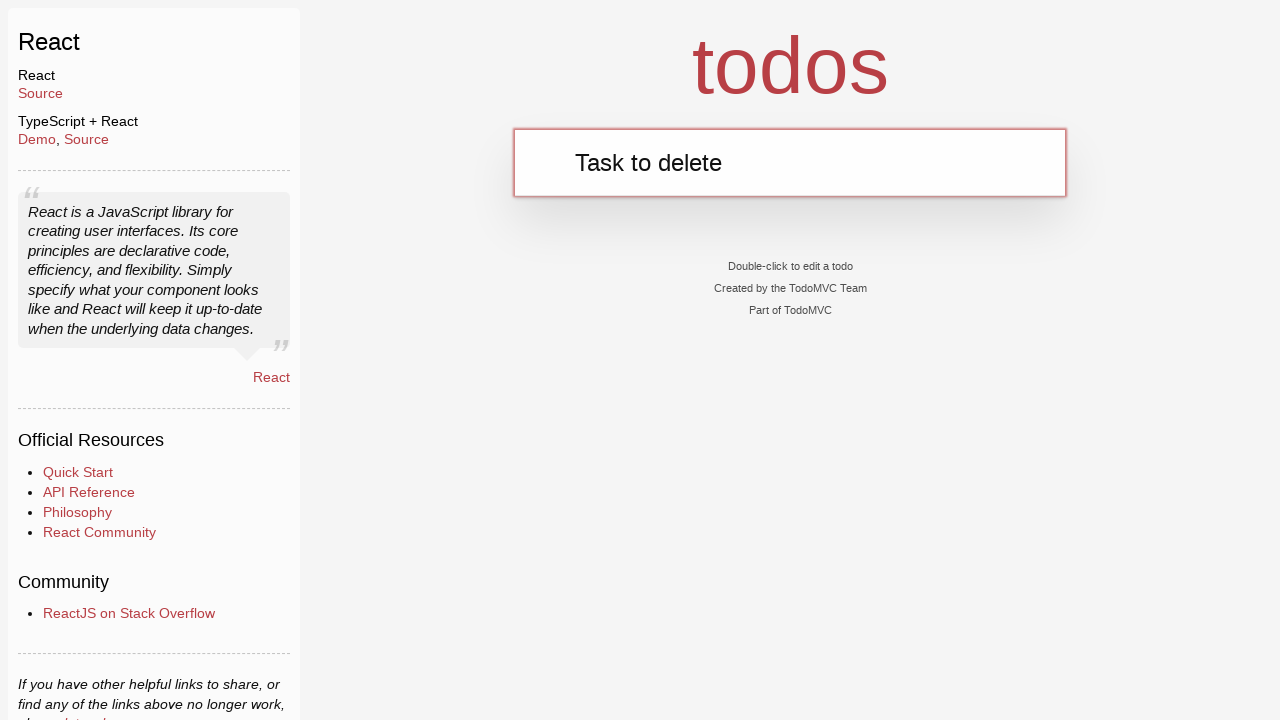

Pressed Enter to create the todo item on .new-todo
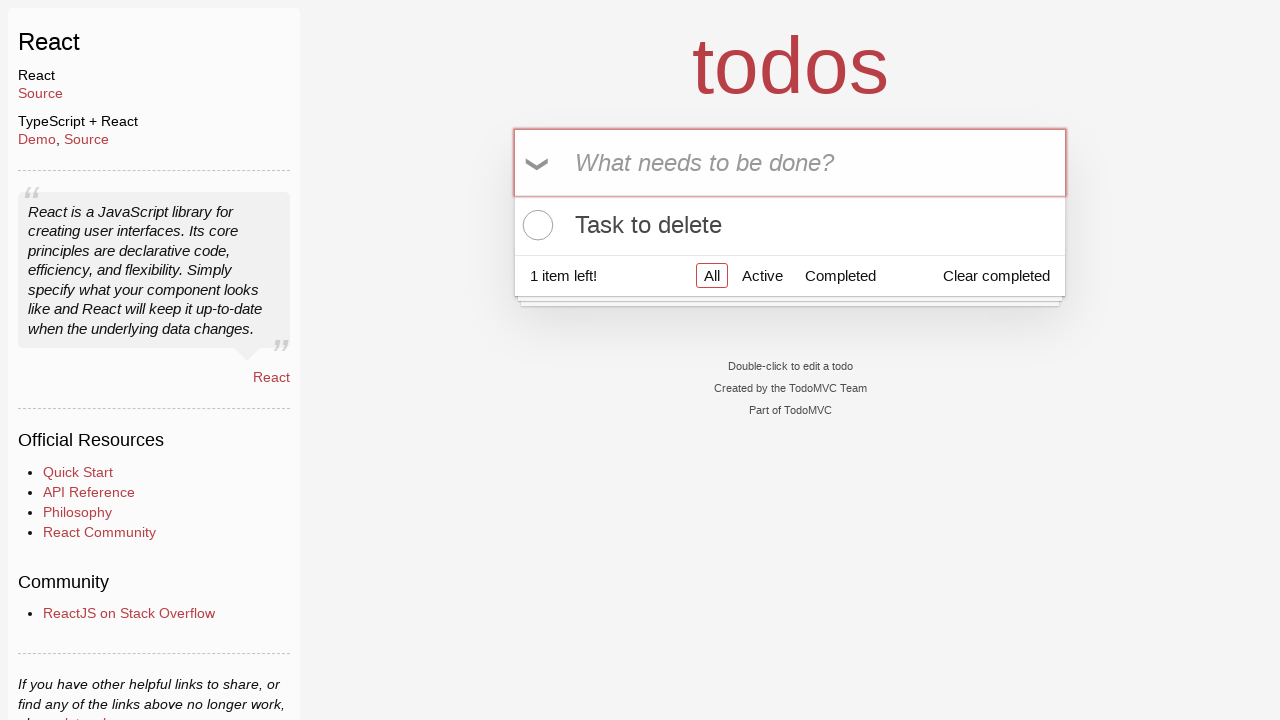

Todo item appeared in the list
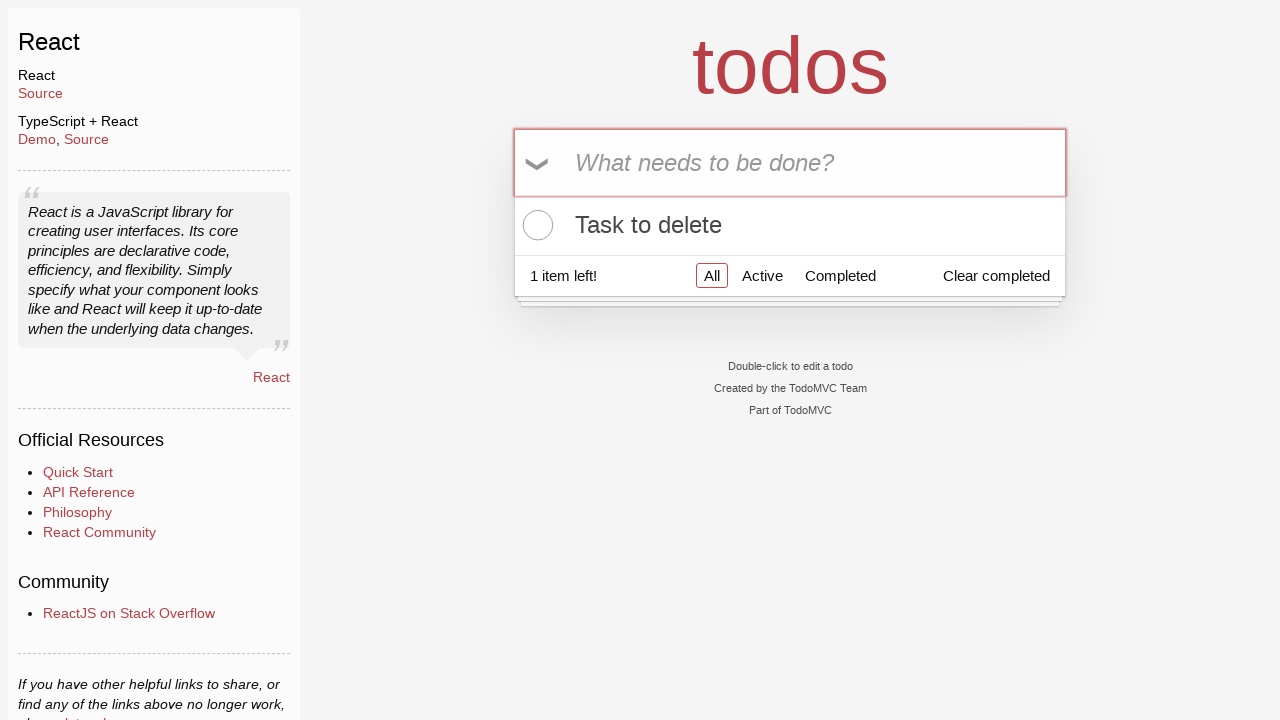

Hovered over todo item to reveal delete button at (790, 225) on .todo-list li
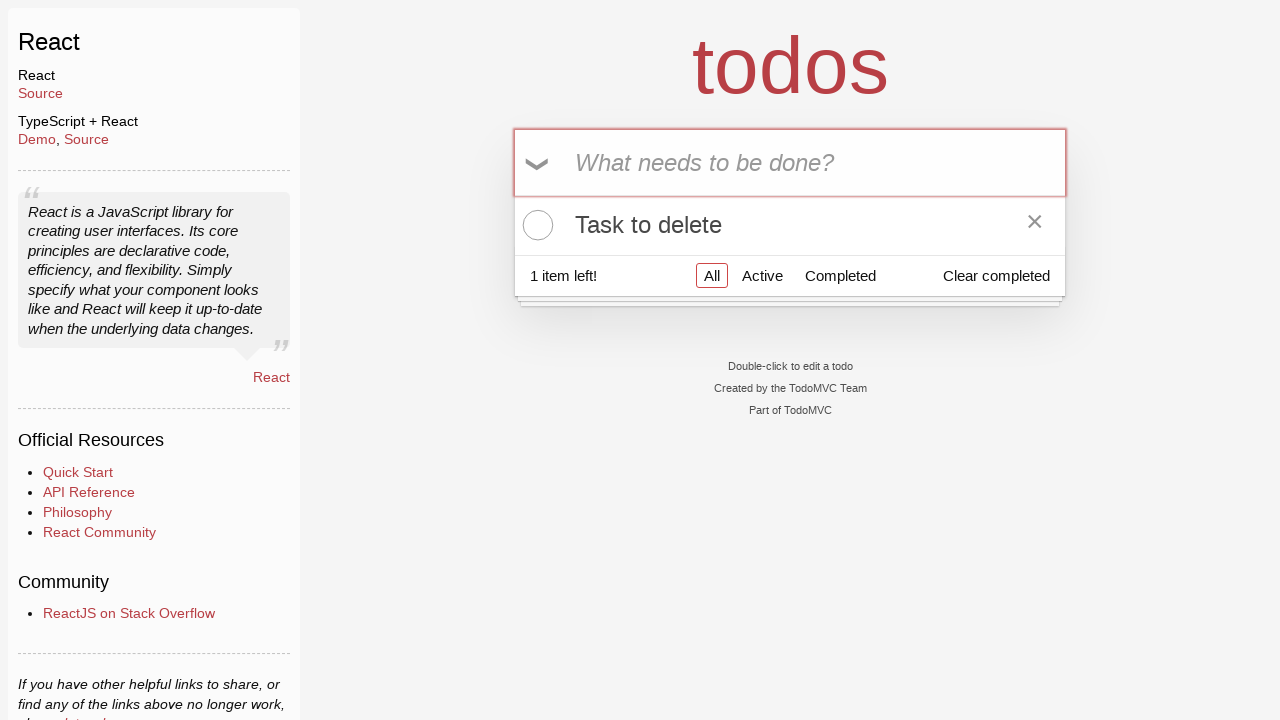

Clicked the red X destroy button to delete the todo at (1035, 225) on .todo-list li .destroy
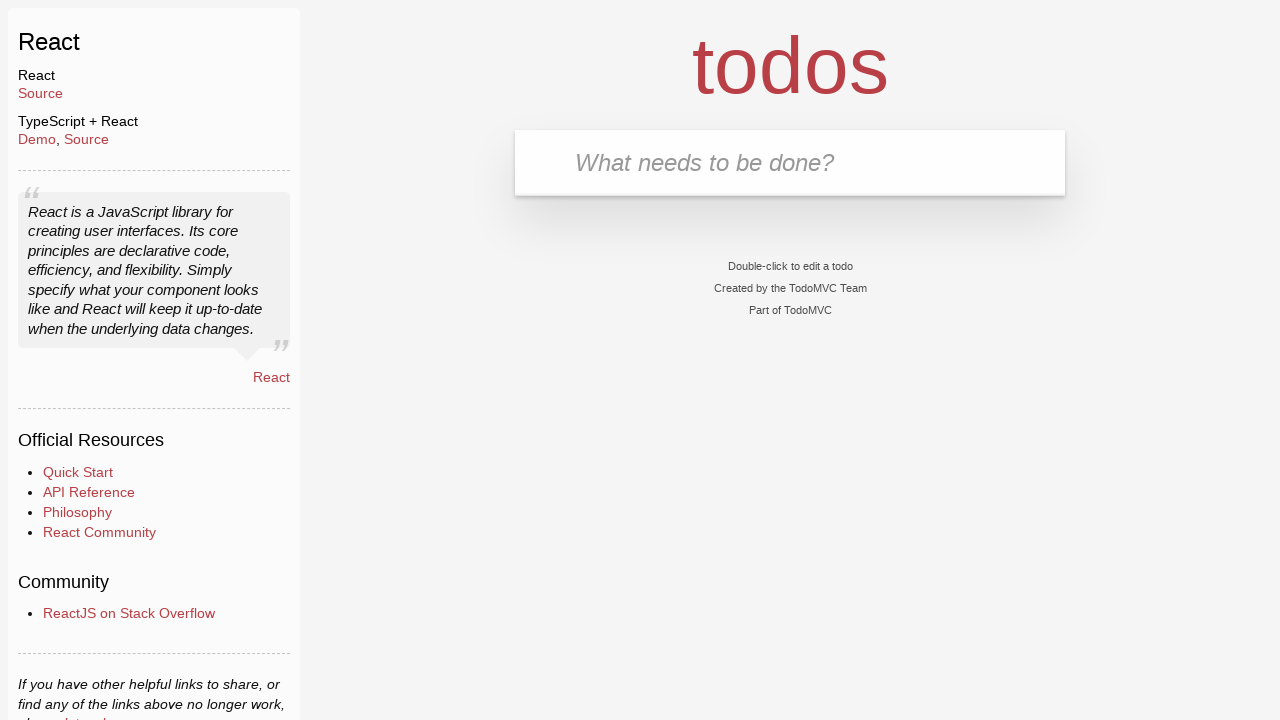

Verified that the todo list is now empty
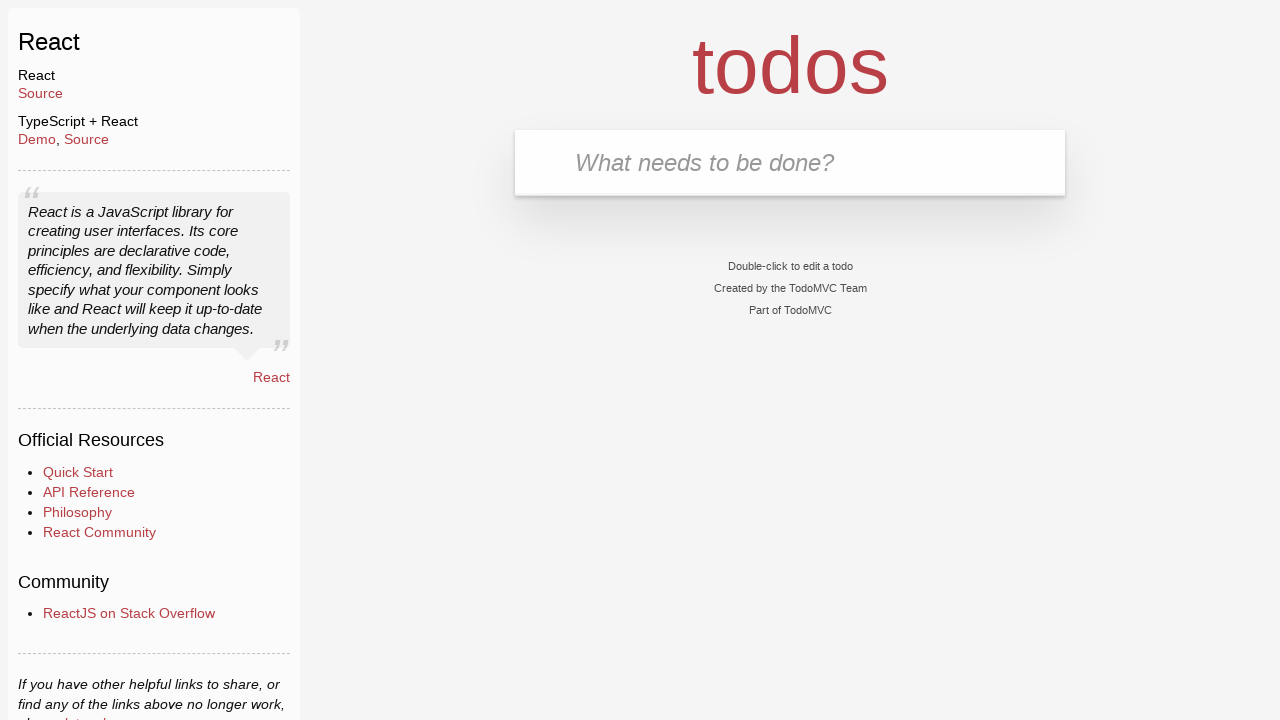

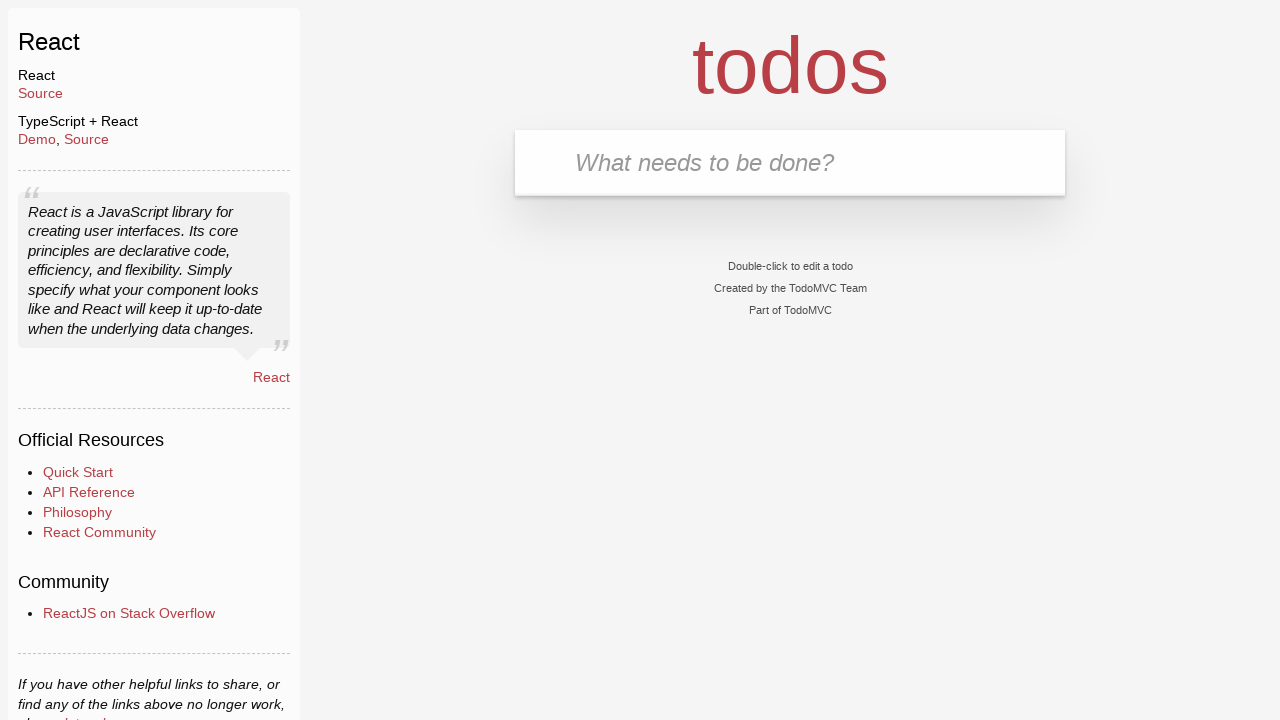